Retrieves a value from an element attribute, calculates a mathematical result, fills a form with the calculated value, selects checkboxes and radio buttons, then submits the form

Starting URL: http://suninjuly.github.io/get_attribute.html

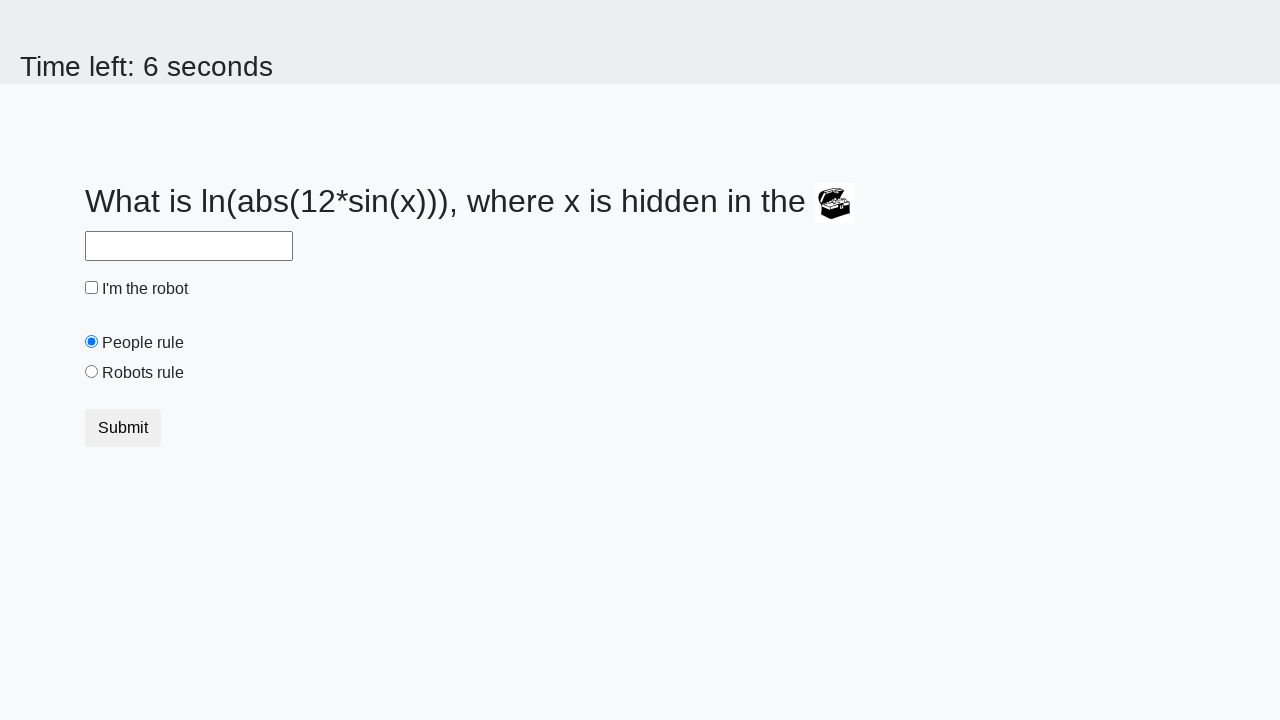

Located treasure element
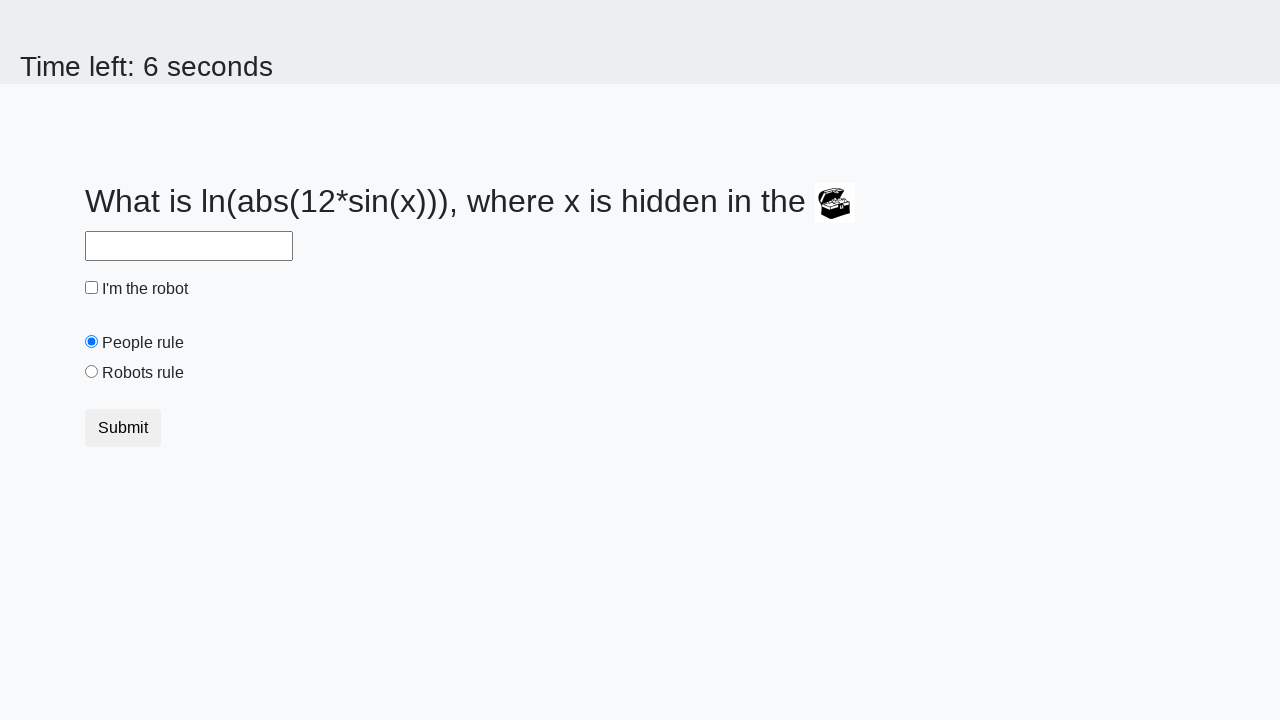

Retrieved valuex attribute from treasure element: 501
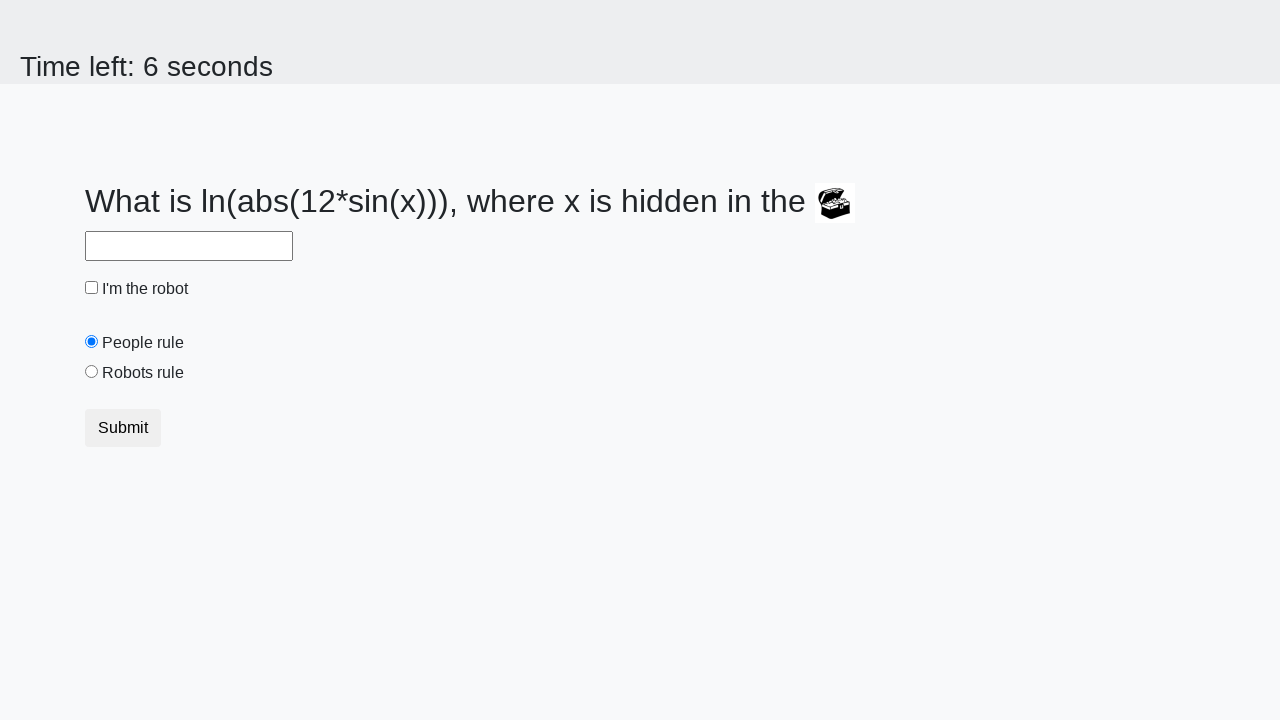

Calculated mathematical result: 2.481372114242163
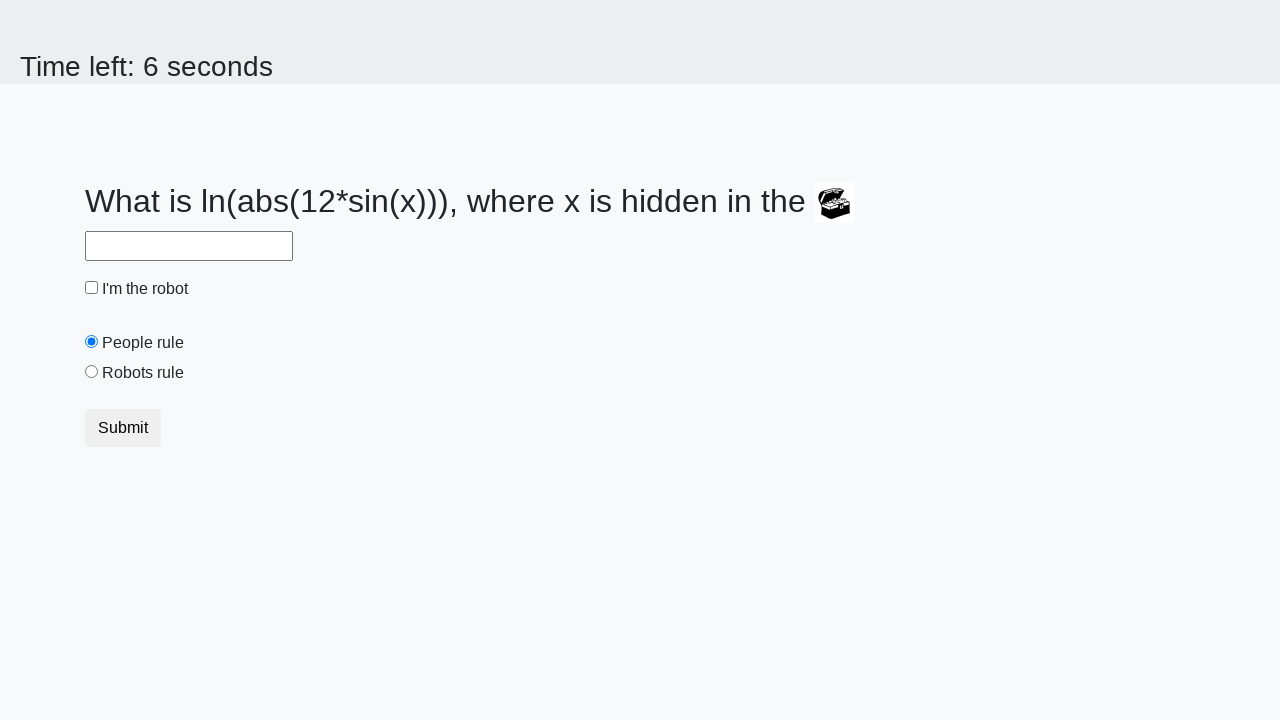

Filled answer field with calculated value: 2.481372114242163 on #answer
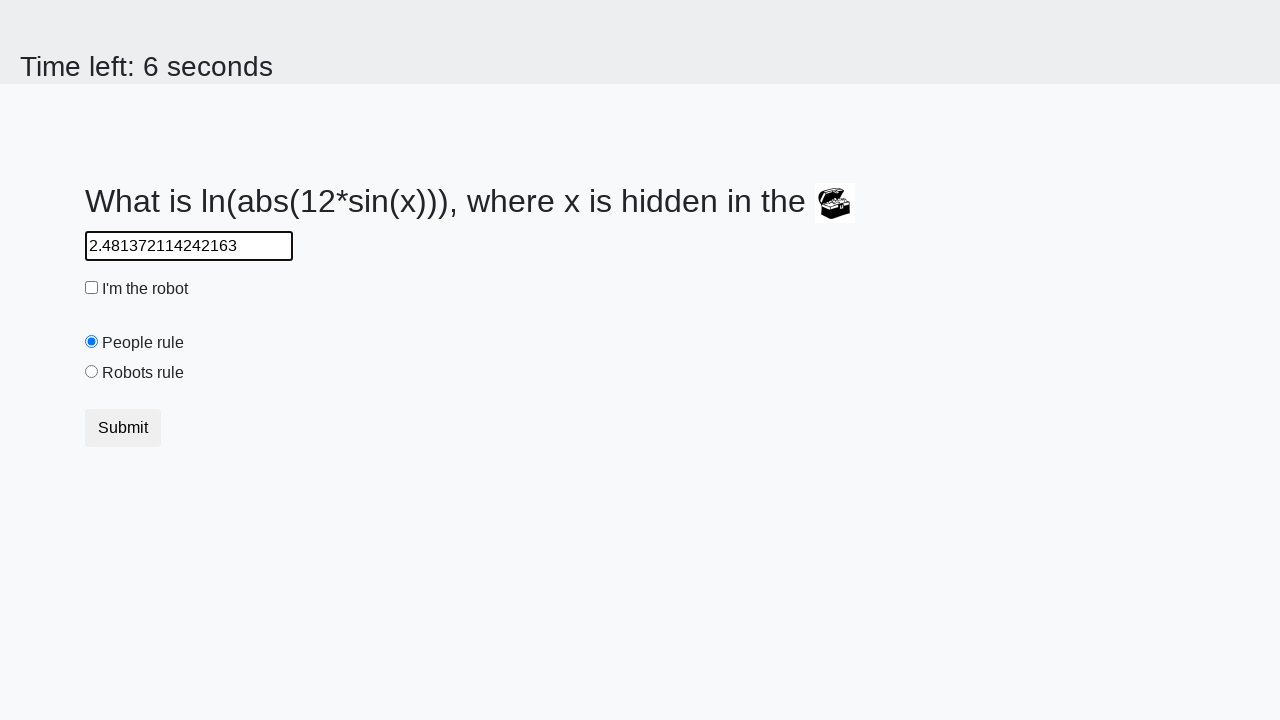

Clicked robot checkbox at (92, 288) on #robotCheckbox
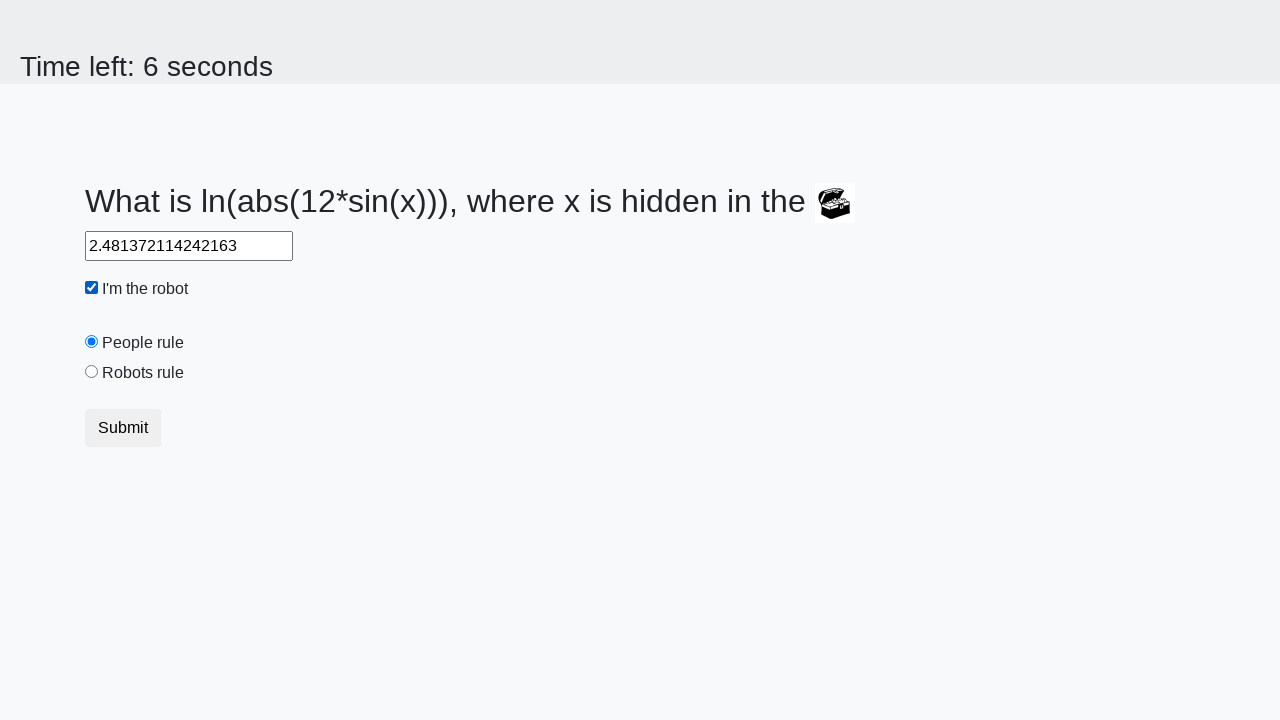

Selected robots rule radio button at (92, 372) on #robotsRule
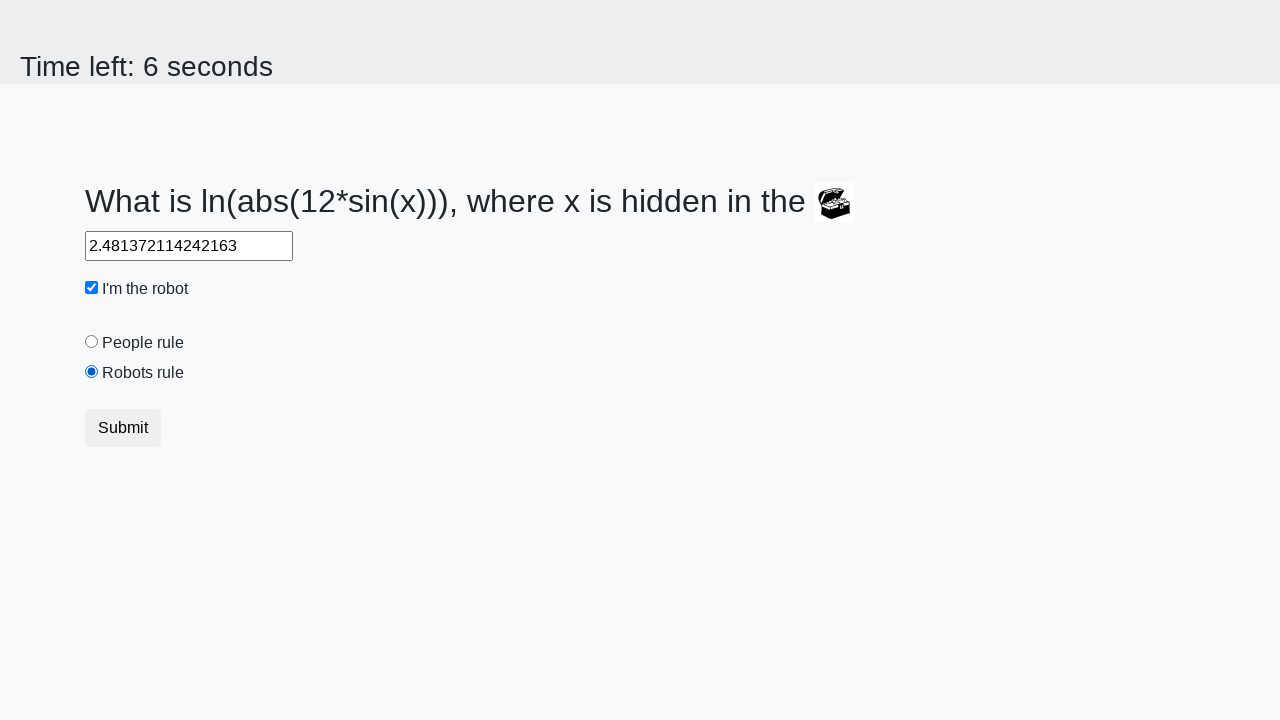

Clicked submit button to submit the form at (123, 428) on .btn
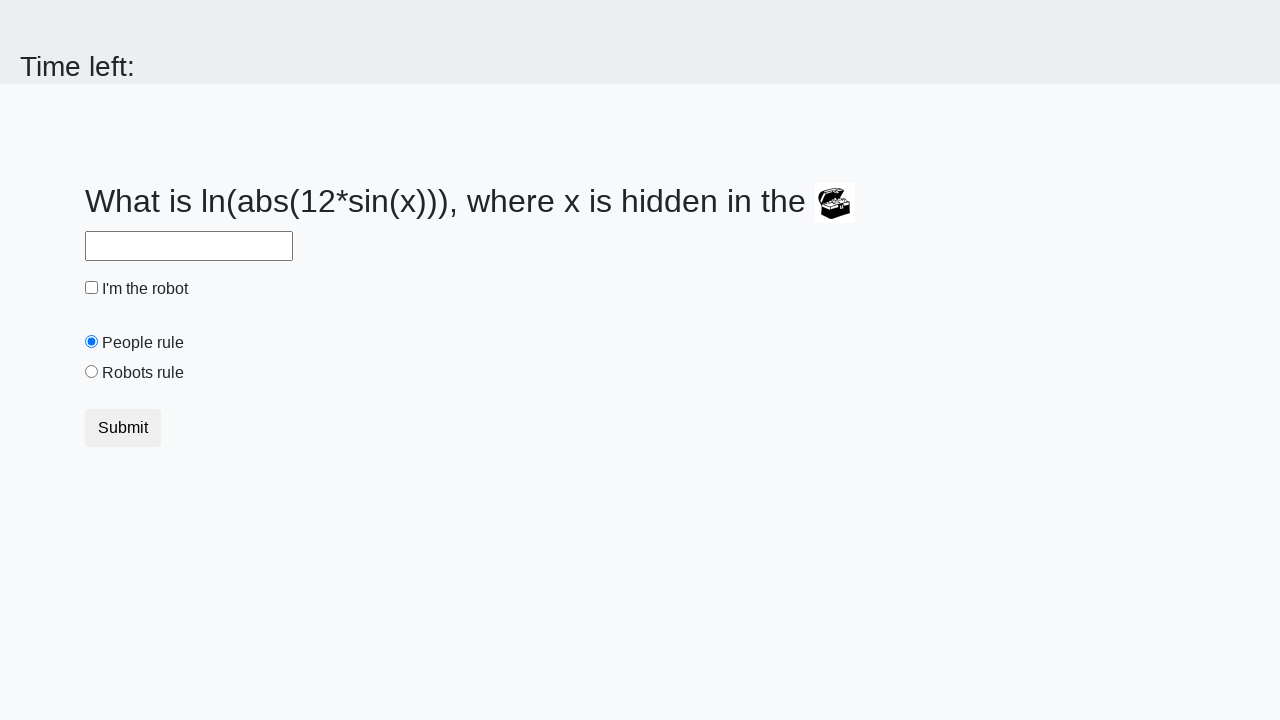

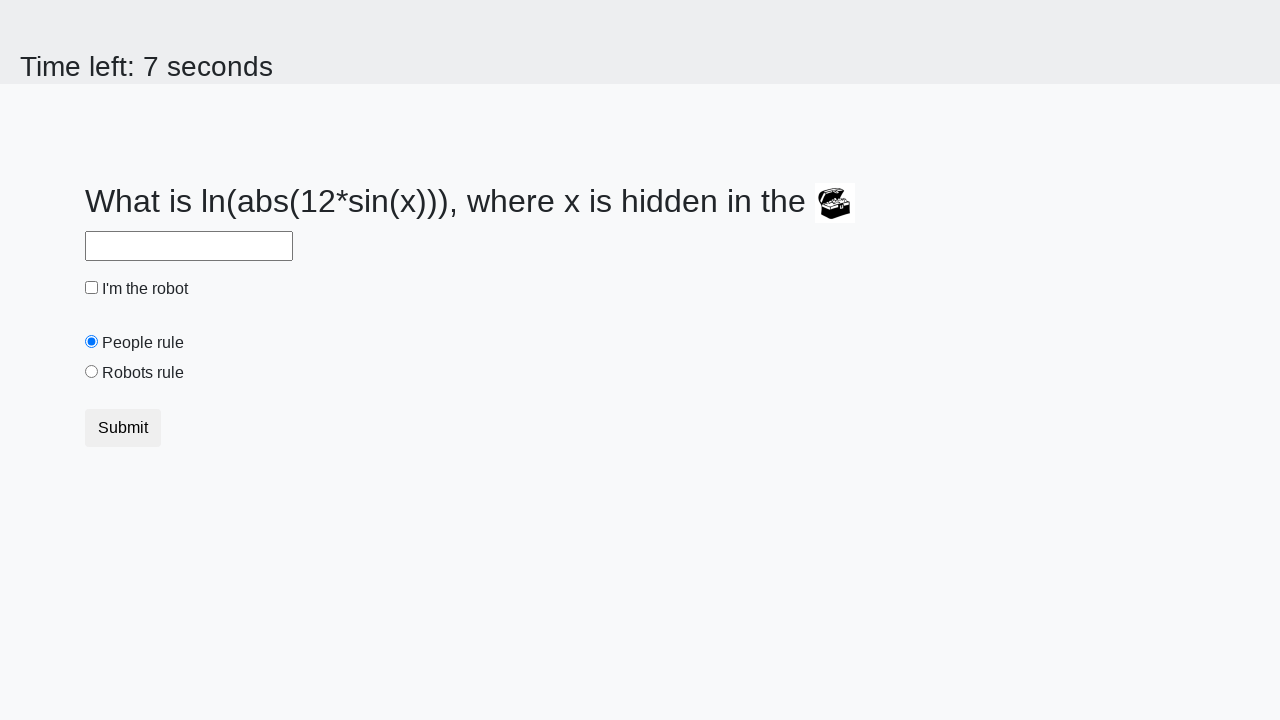